Tests Level 3 single checkbox selection isolation on a multilevel checkbox tree, verifying that clicking individual leaf checkboxes (Notes, Commands, WorkSpace, Office, Word File.doc, Excel File.doc) only selects that specific item without affecting others.

Starting URL: https://yekoshy.github.io/RadioBtn-n-Checkbox/

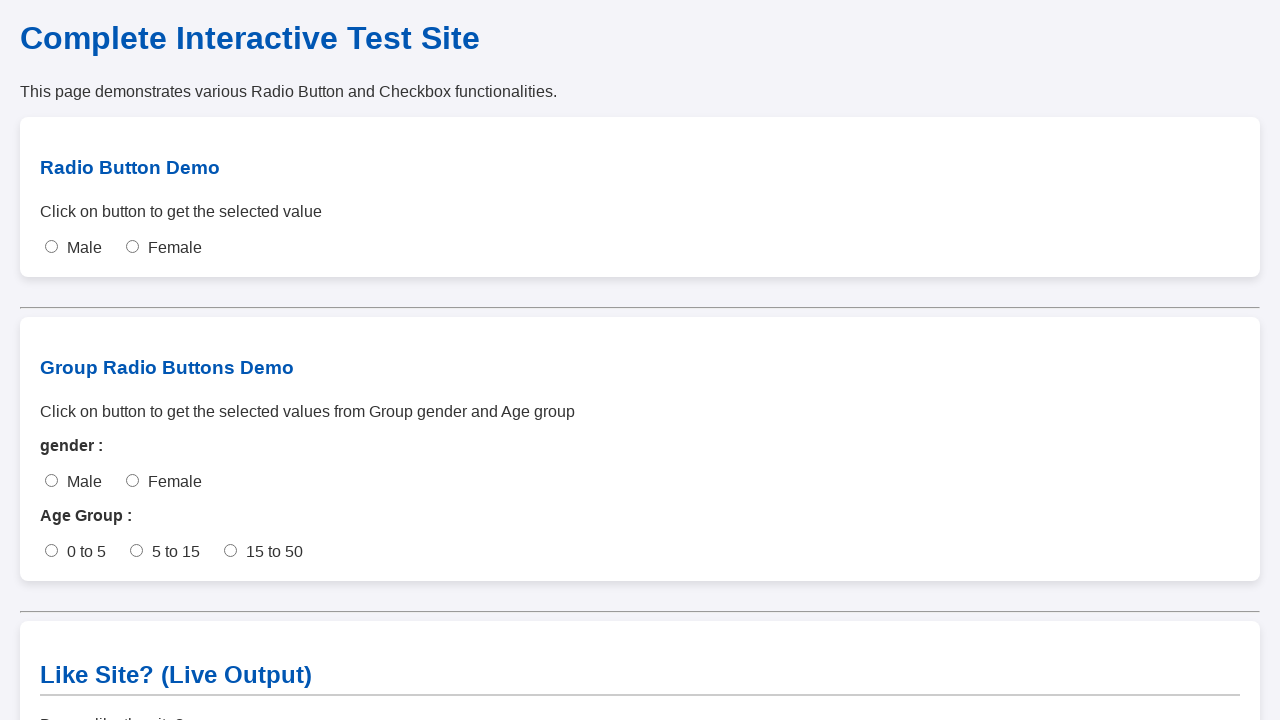

Scrolled to checkbox test section
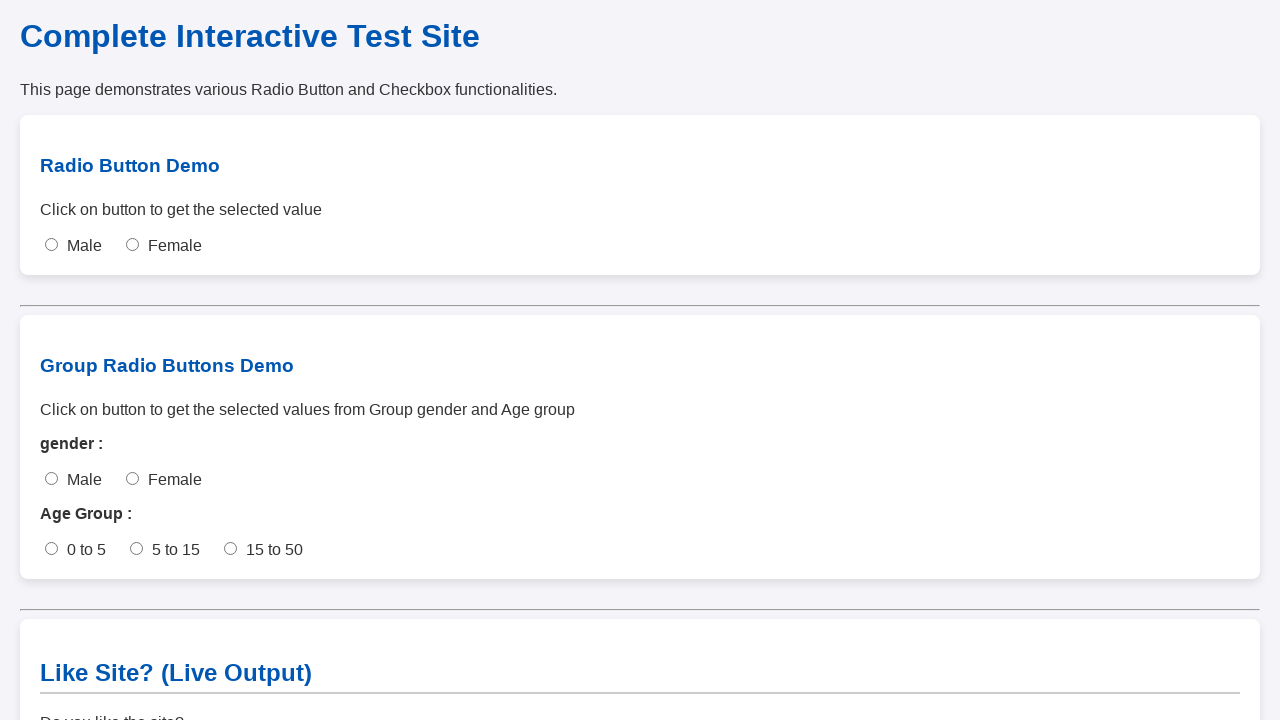

Waited for collapsed toggle arrows to appear
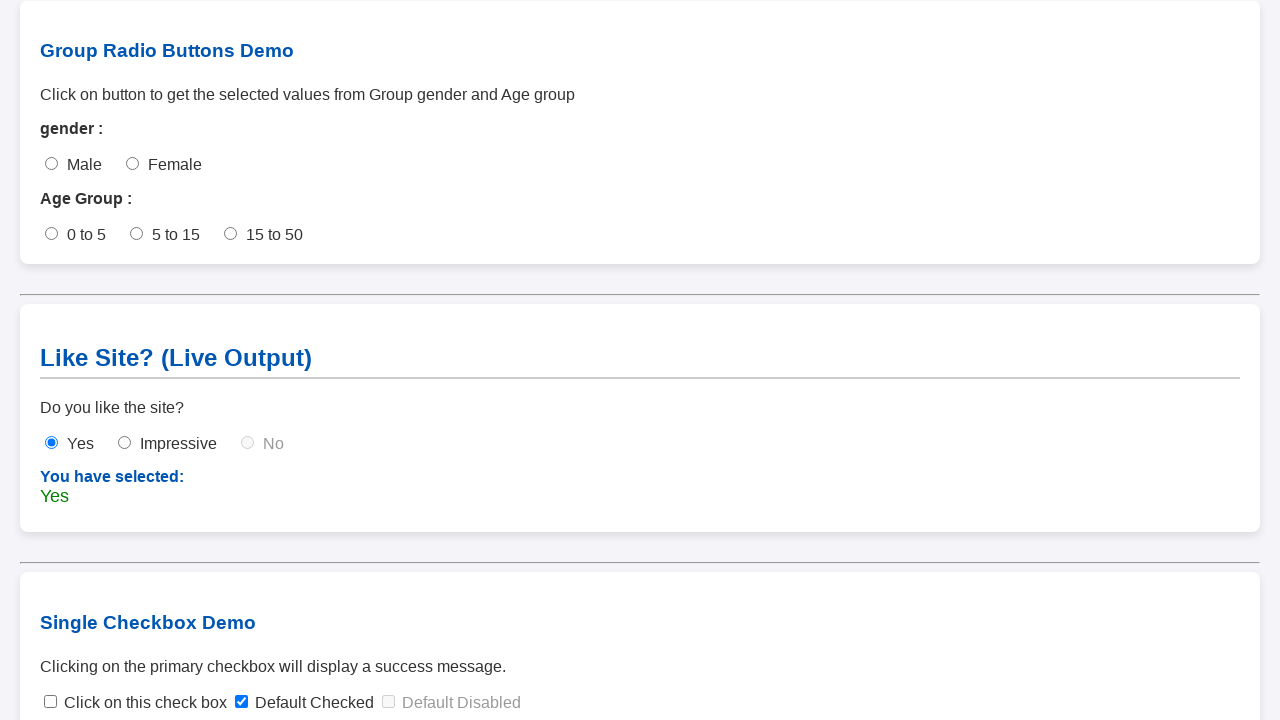

Waited 1 second for folder structure to stabilize
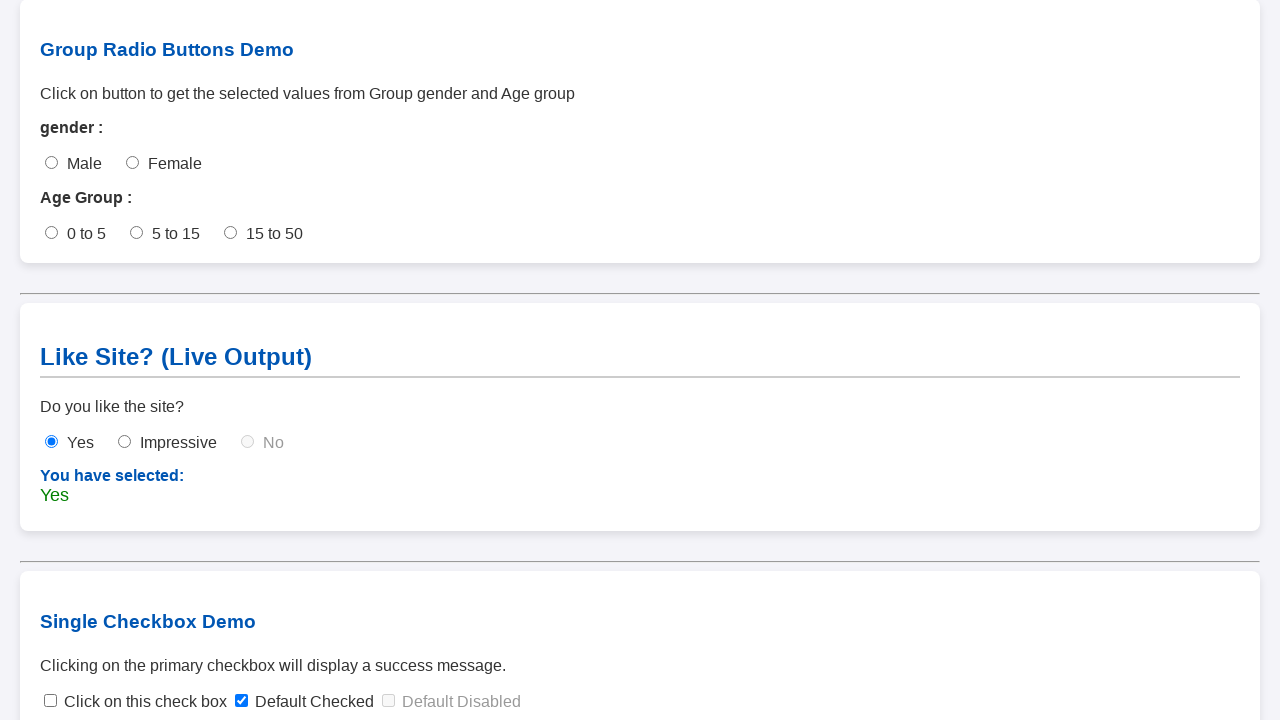

Expanded a collapsed node in the checkbox tree at (72, 621) on span.toggle-arrow.collapsed >> nth=0
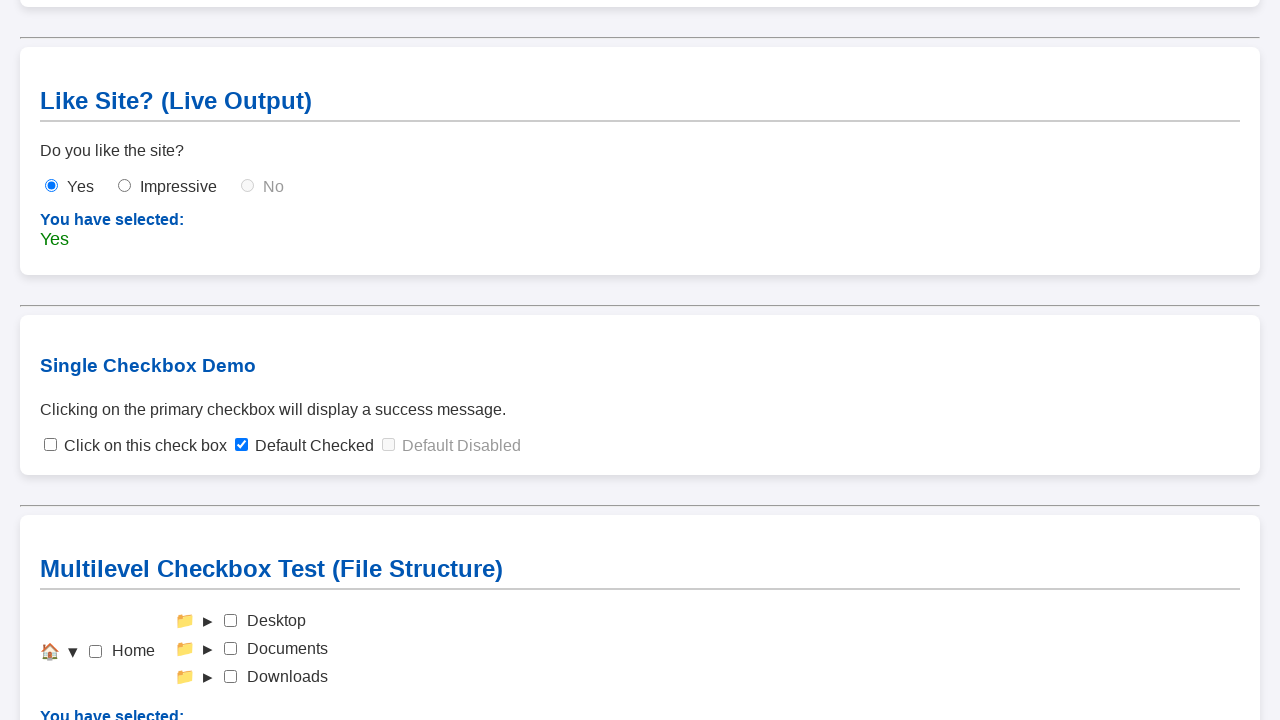

Expanded a collapsed node in the checkbox tree at (208, 621) on span.toggle-arrow.collapsed >> nth=0
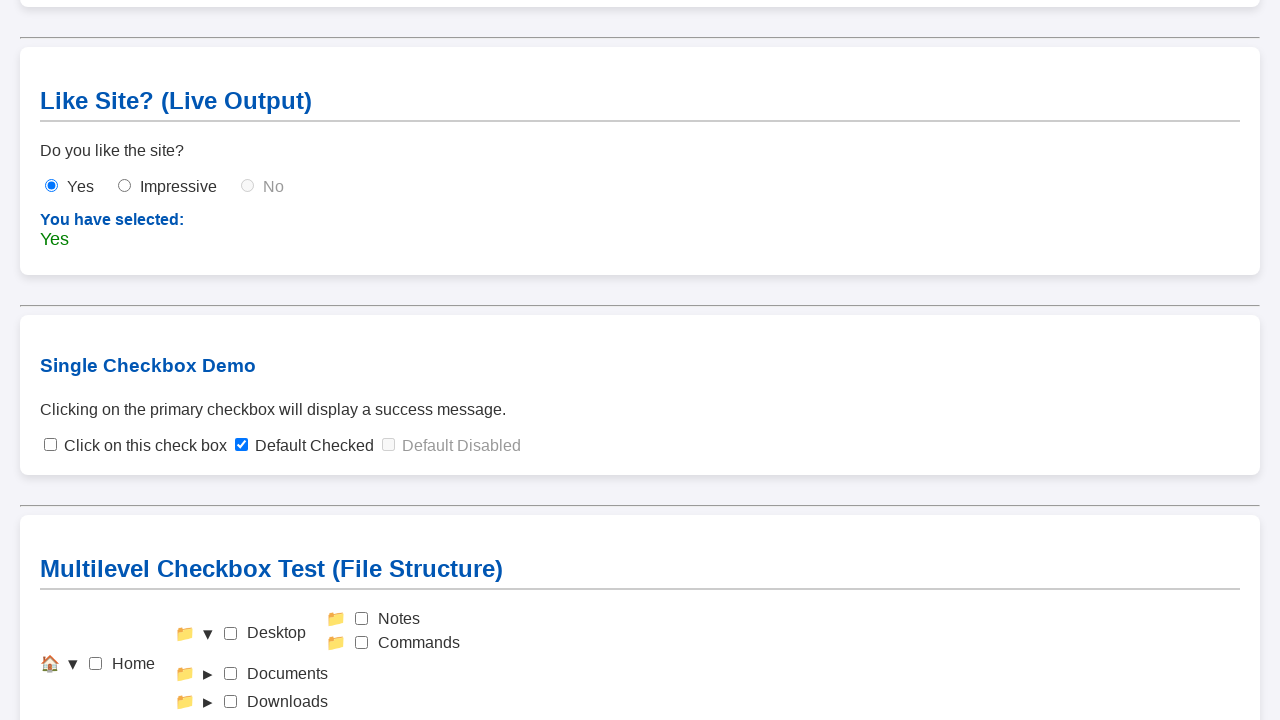

Expanded a collapsed node in the checkbox tree at (208, 674) on span.toggle-arrow.collapsed >> nth=0
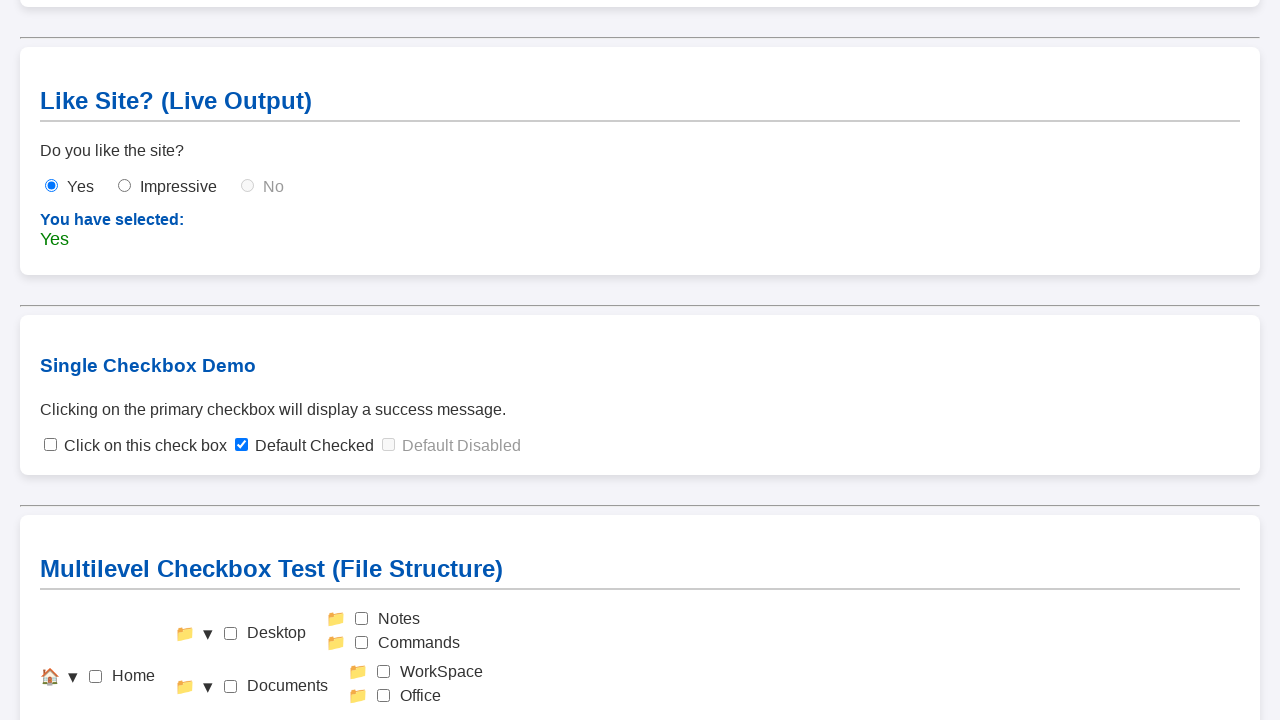

Expanded a collapsed node in the checkbox tree at (208, 709) on span.toggle-arrow.collapsed >> nth=0
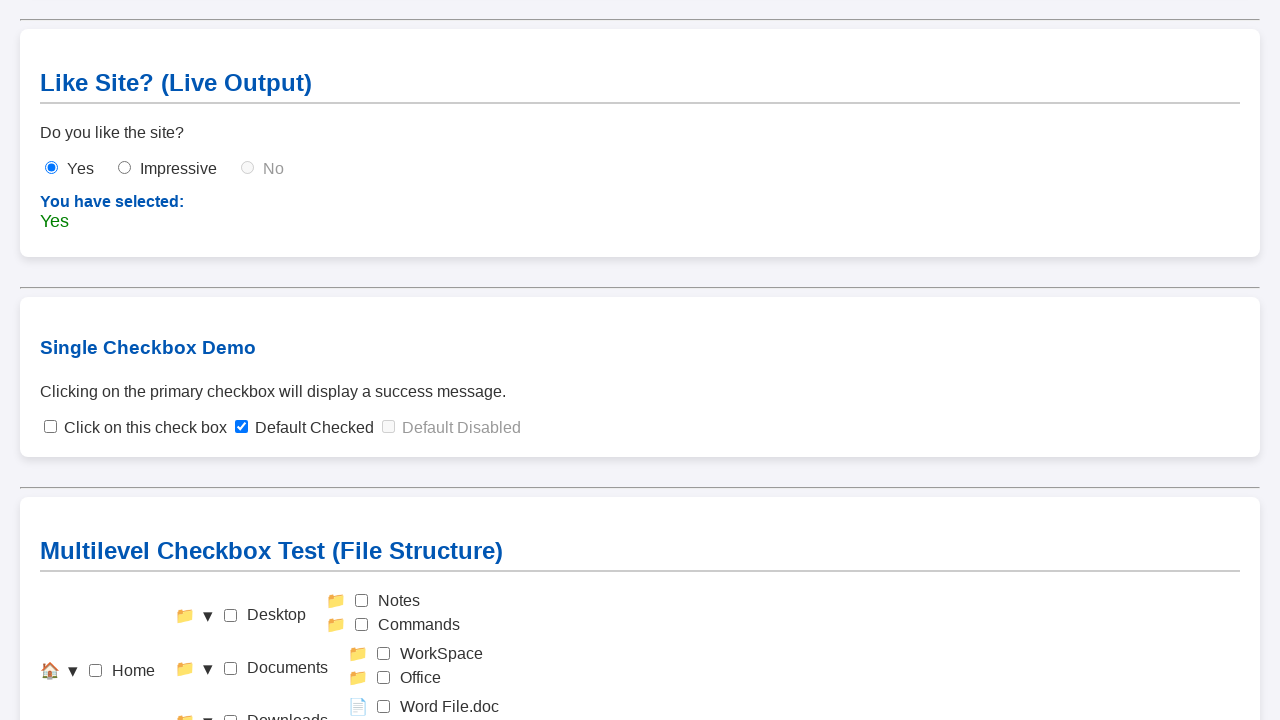

All nodes in the checkbox tree are now expanded
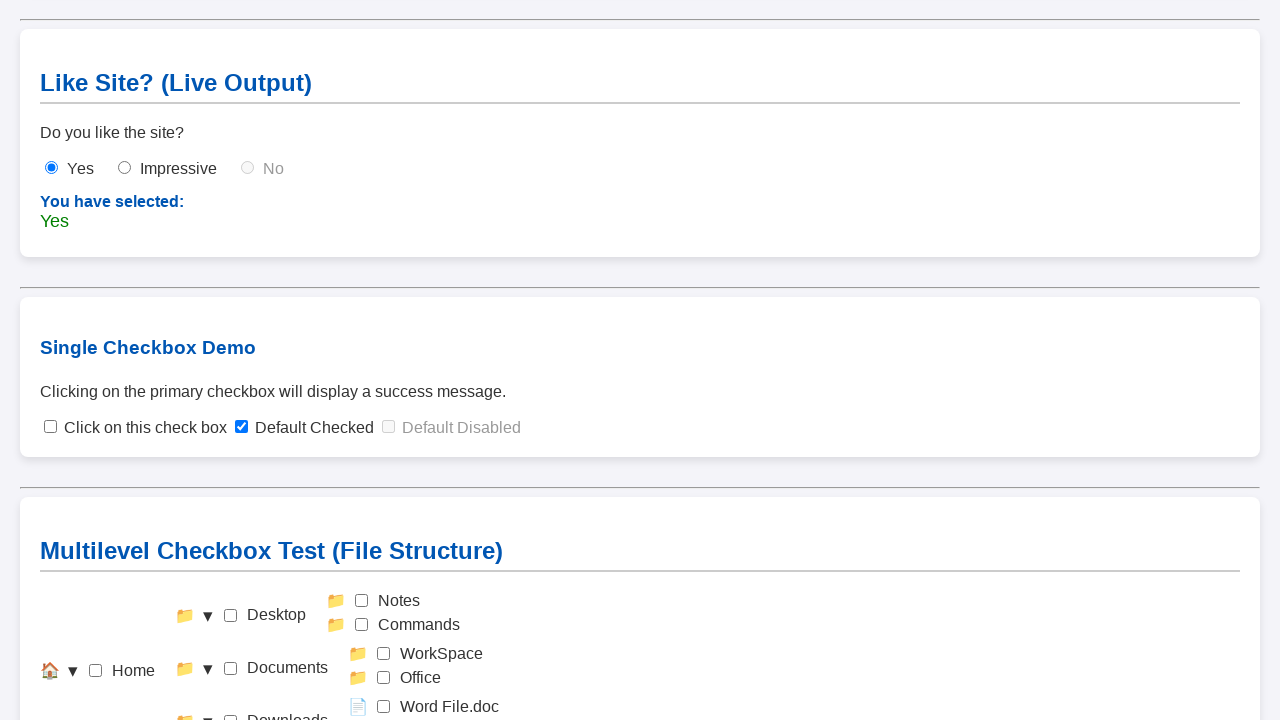

Clicked Home checkbox to prepare for testing Notes at (96, 671) on #check-home
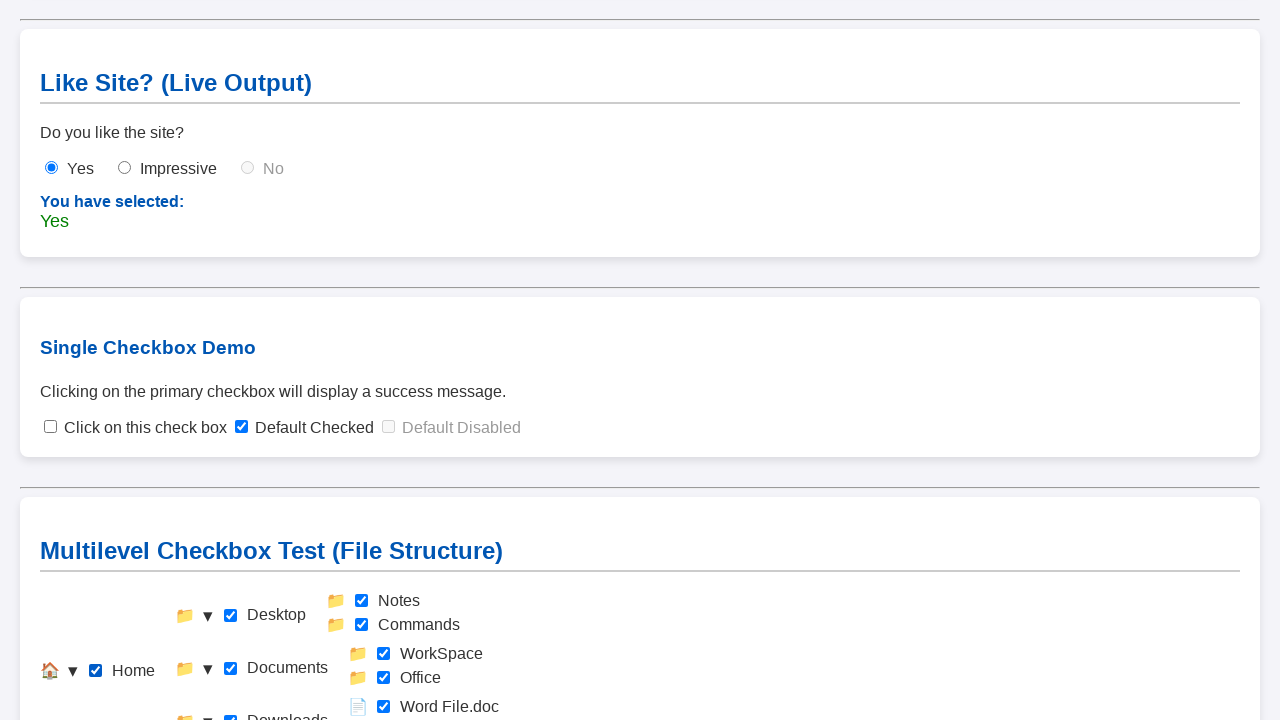

Clicked Home checkbox again to deselect all items before testing Notes at (96, 671) on #check-home
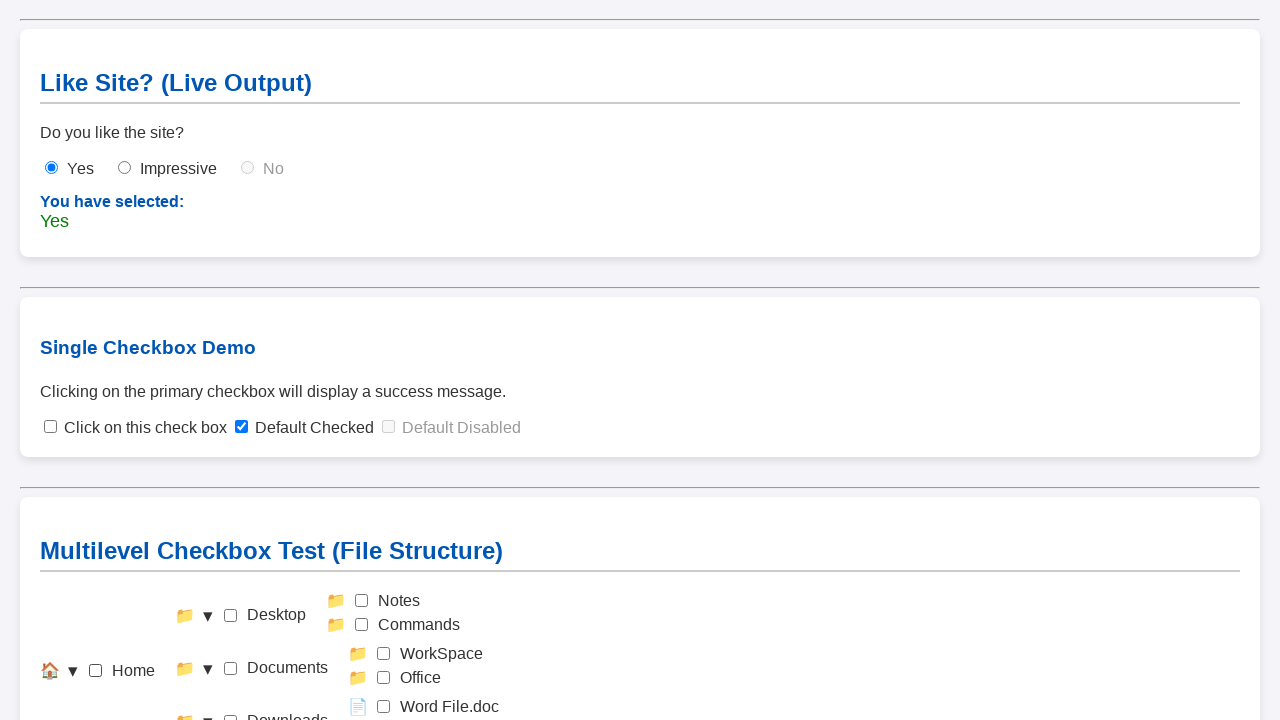

Clicked Level 3 checkbox: Notes at (362, 601) on #check-notes
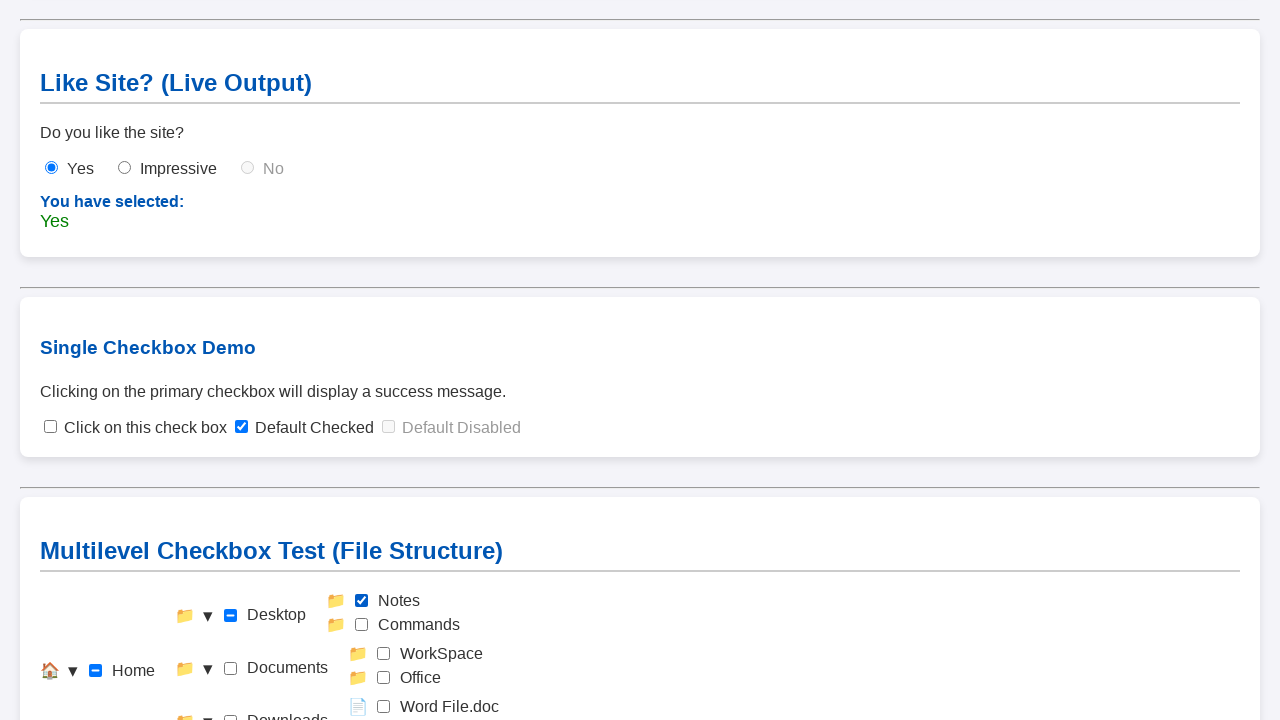

Verified output message loaded after selecting Notes
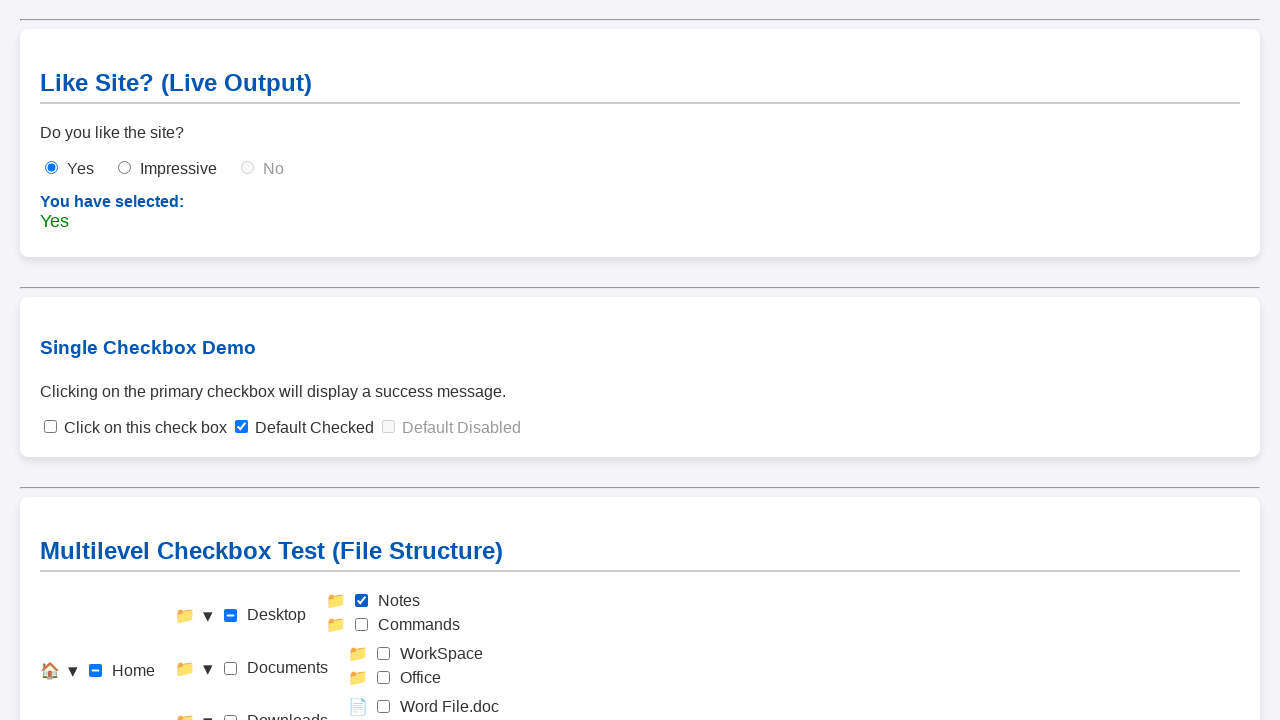

Clicked Home checkbox to prepare for testing Commands at (96, 671) on #check-home
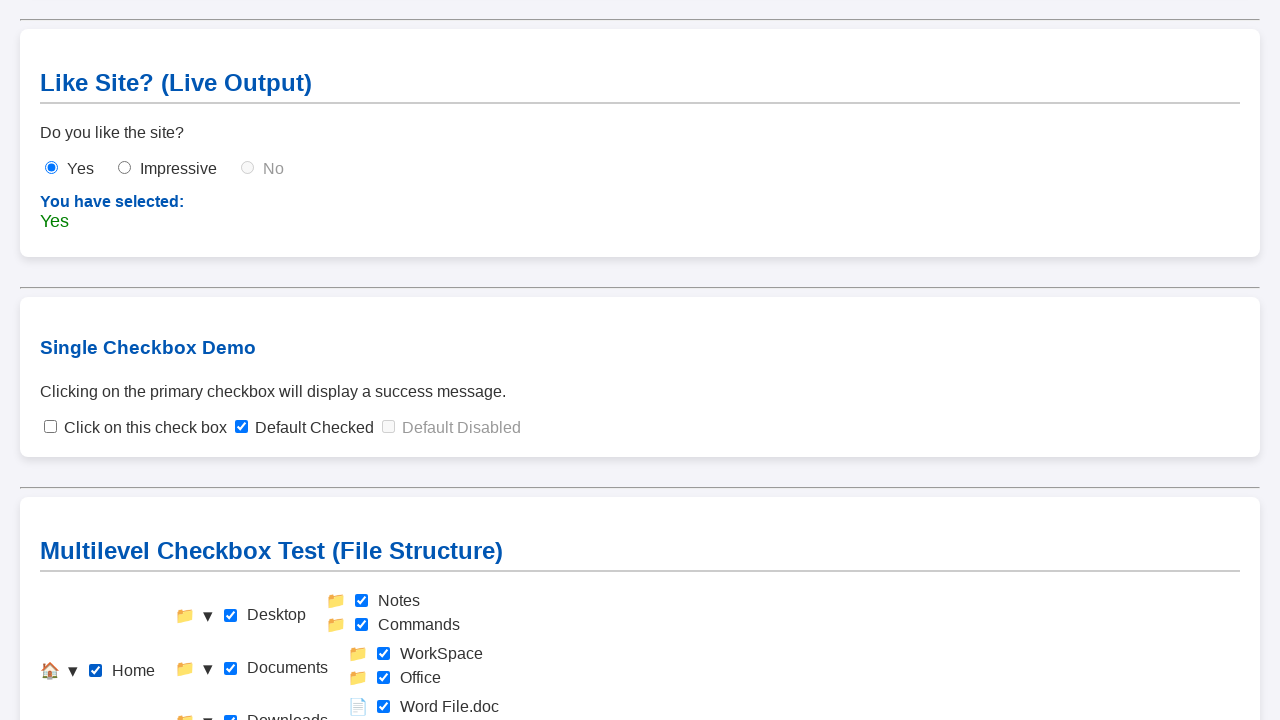

Clicked Home checkbox again to deselect all items before testing Commands at (96, 671) on #check-home
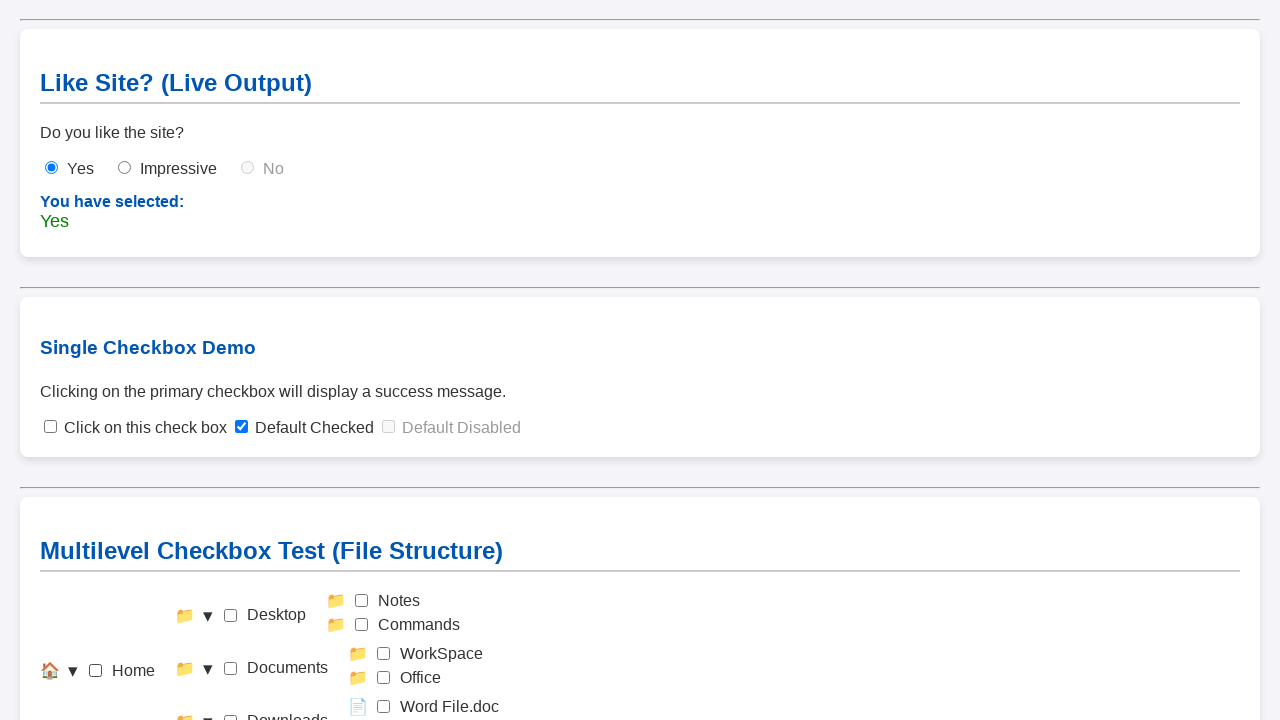

Clicked Level 3 checkbox: Commands at (362, 625) on #check-commands
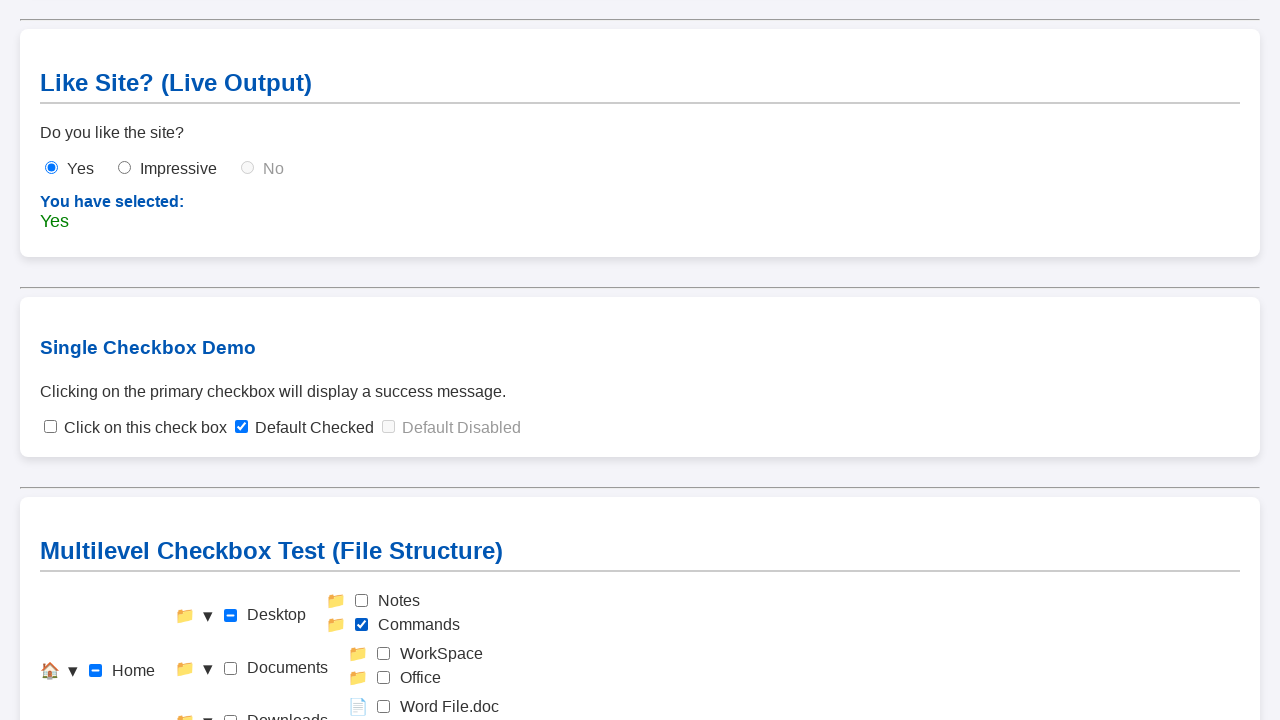

Verified output message loaded after selecting Commands
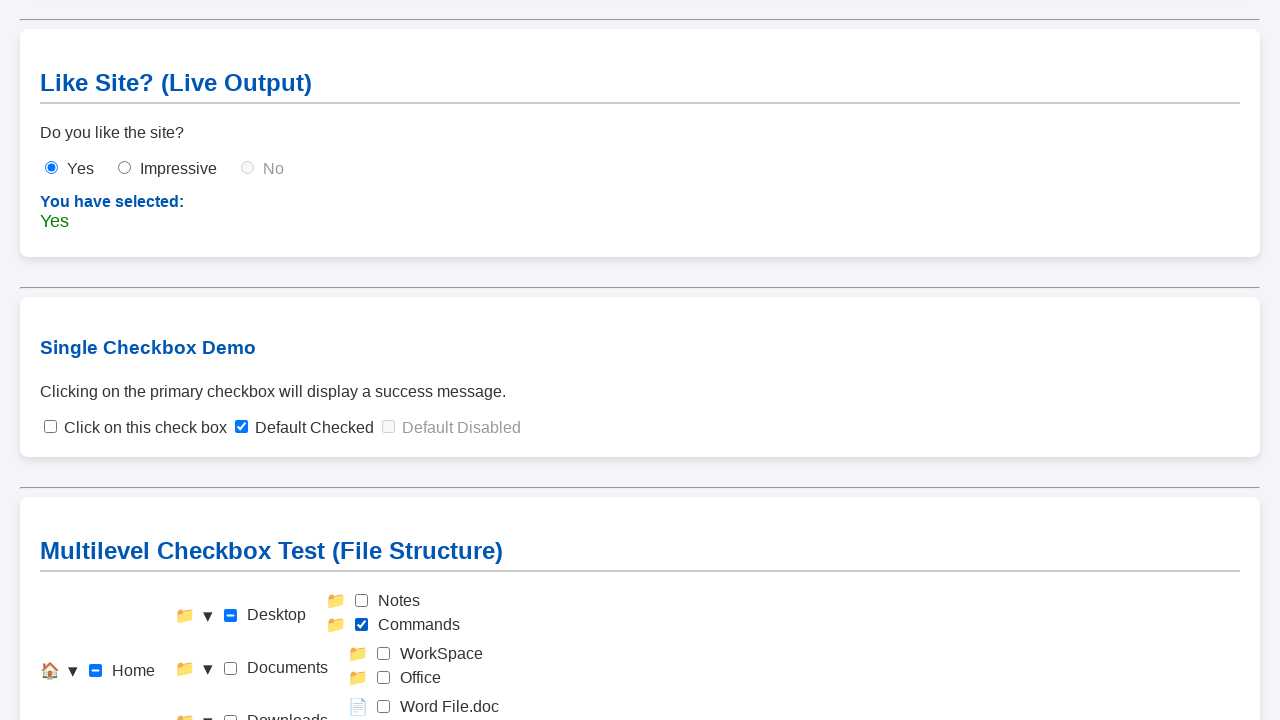

Clicked Home checkbox to prepare for testing WorkSpace at (96, 671) on #check-home
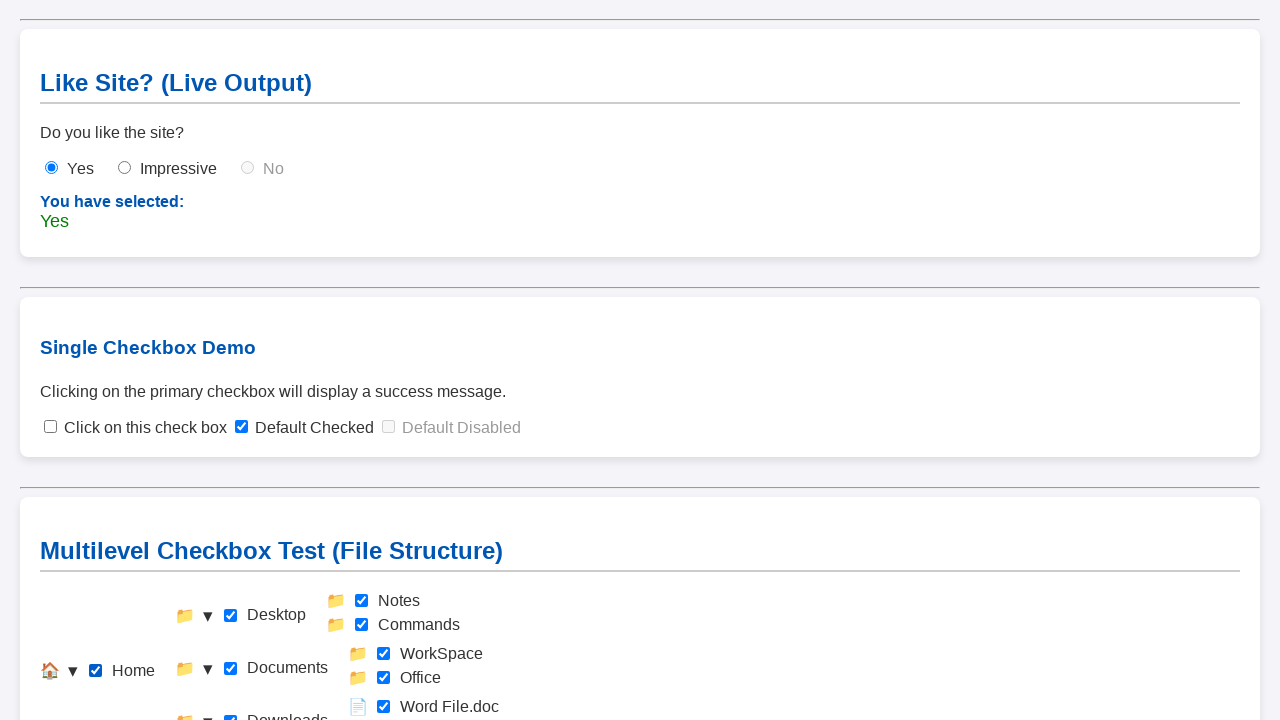

Clicked Home checkbox again to deselect all items before testing WorkSpace at (96, 671) on #check-home
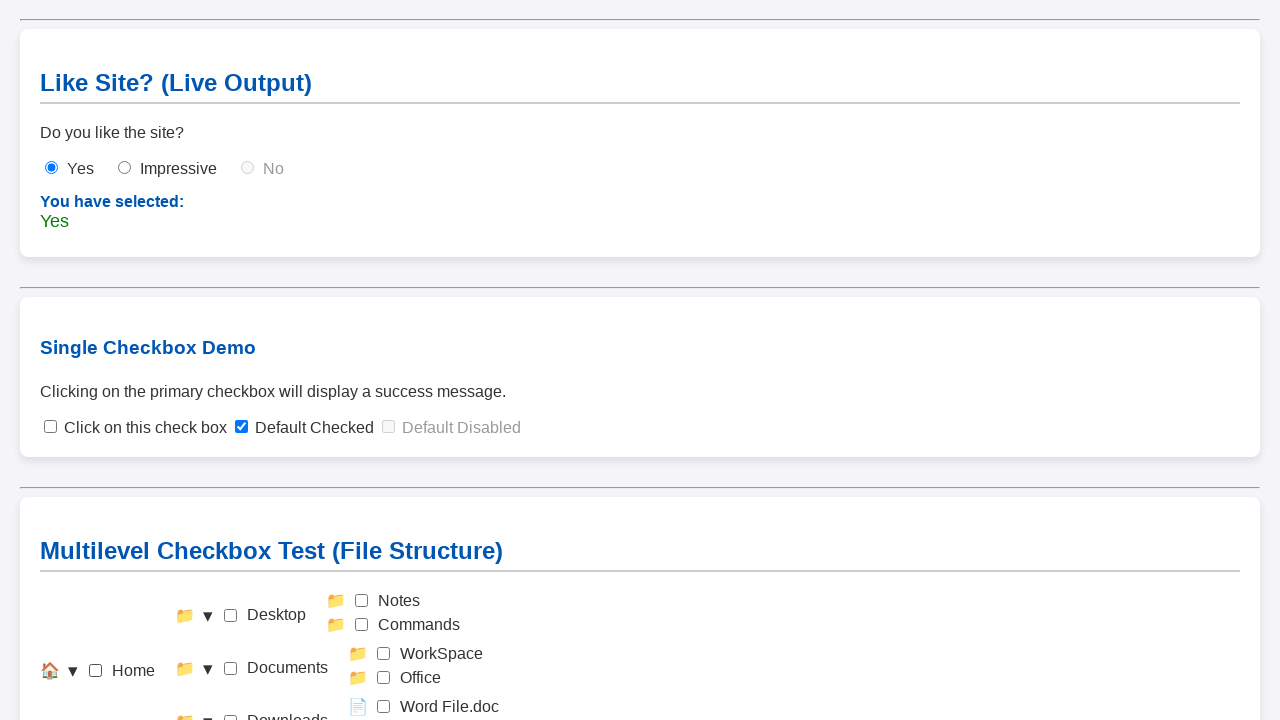

Clicked Level 3 checkbox: WorkSpace at (384, 654) on #check-workspace
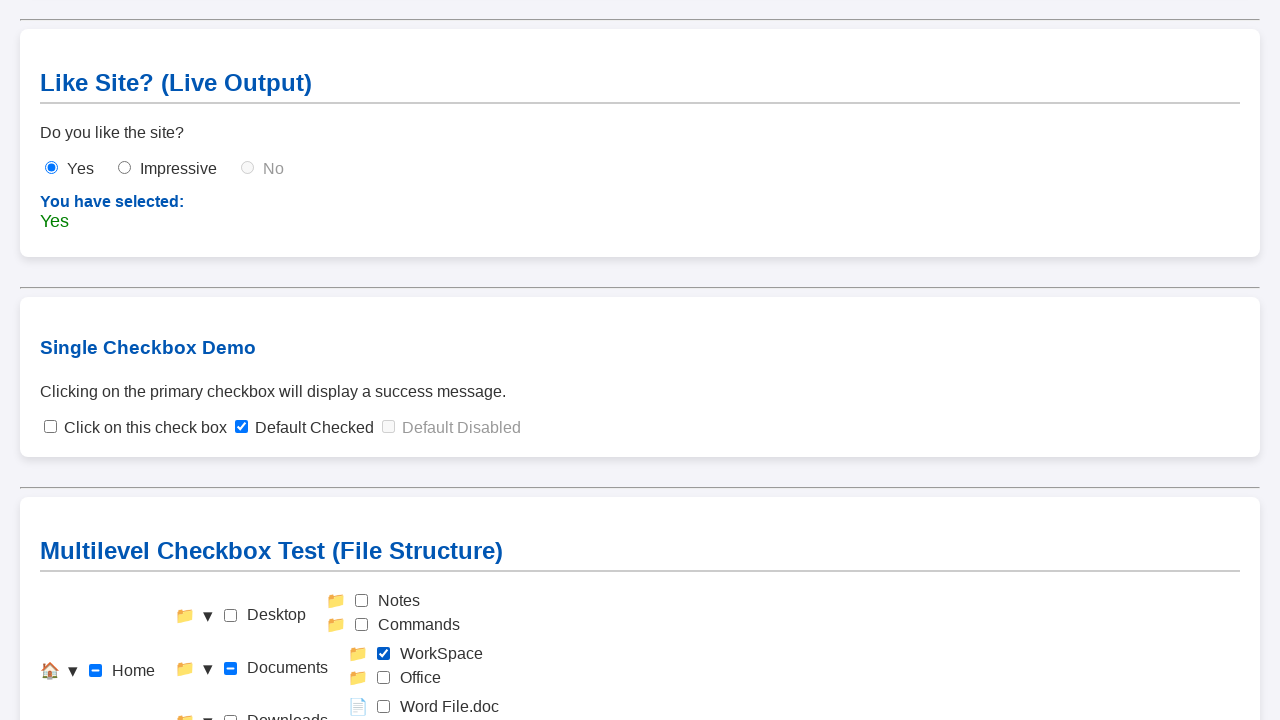

Verified output message loaded after selecting WorkSpace
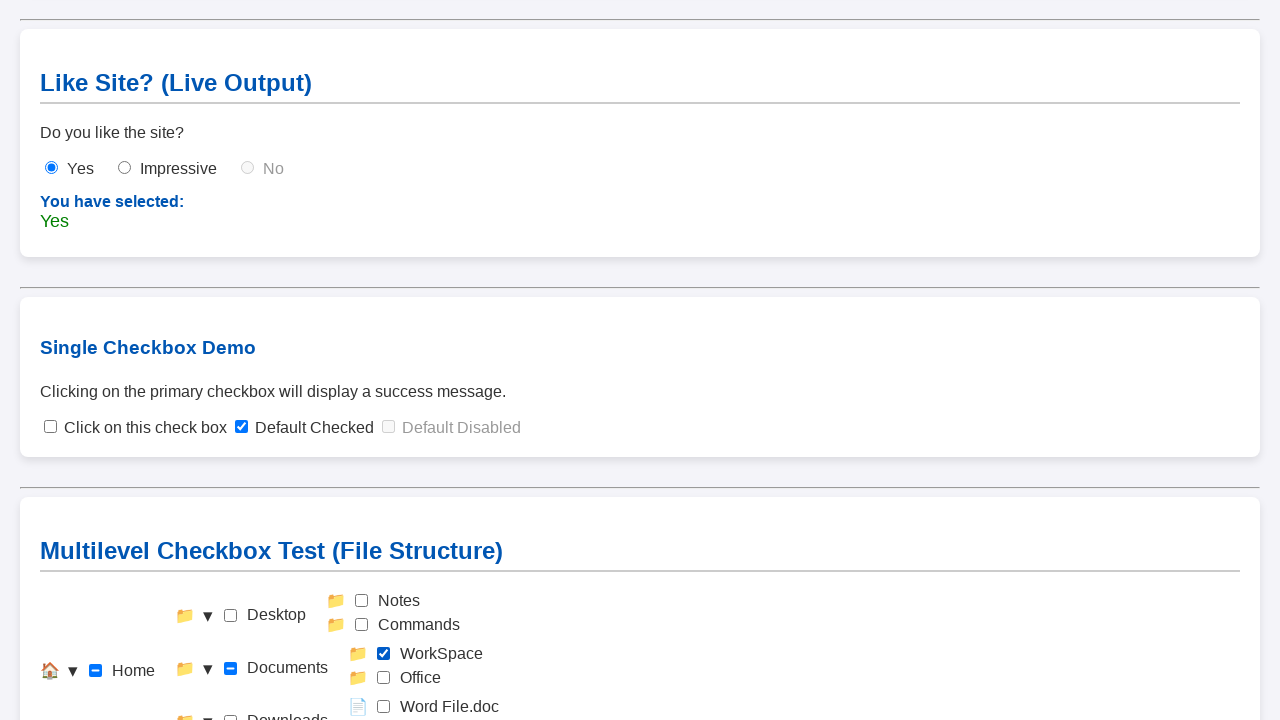

Clicked Home checkbox to prepare for testing Office at (96, 671) on #check-home
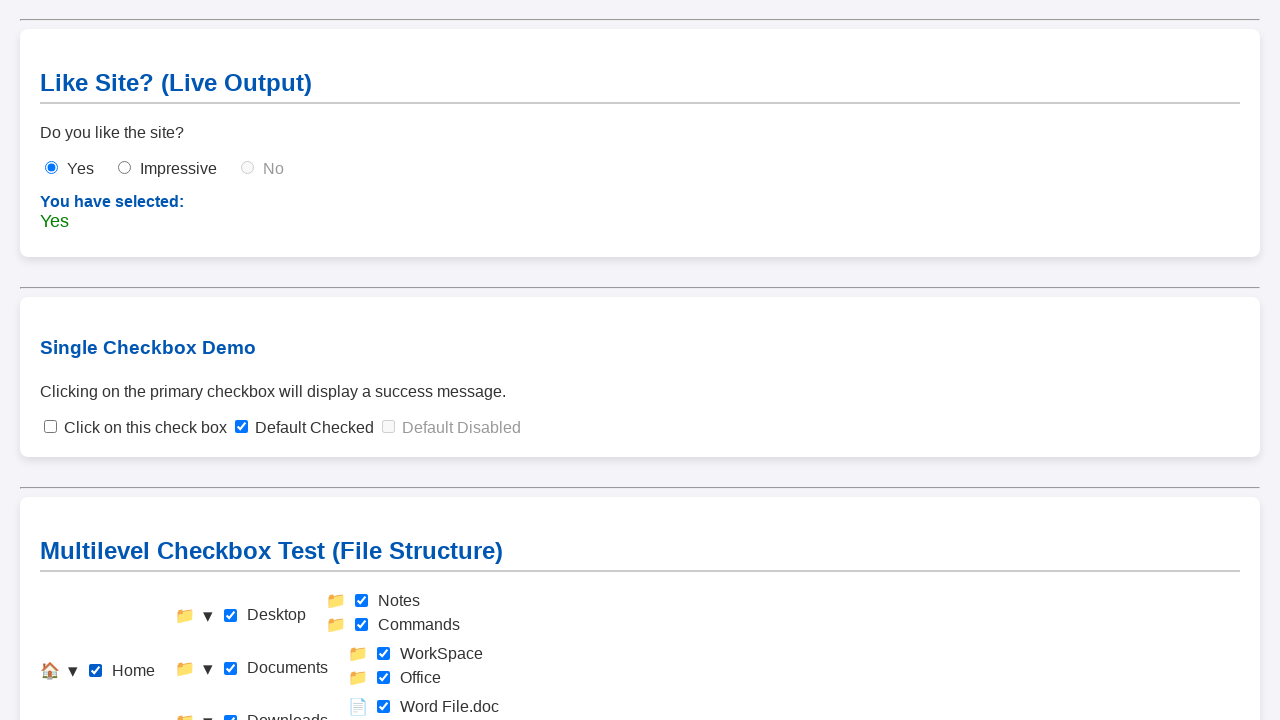

Clicked Home checkbox again to deselect all items before testing Office at (96, 671) on #check-home
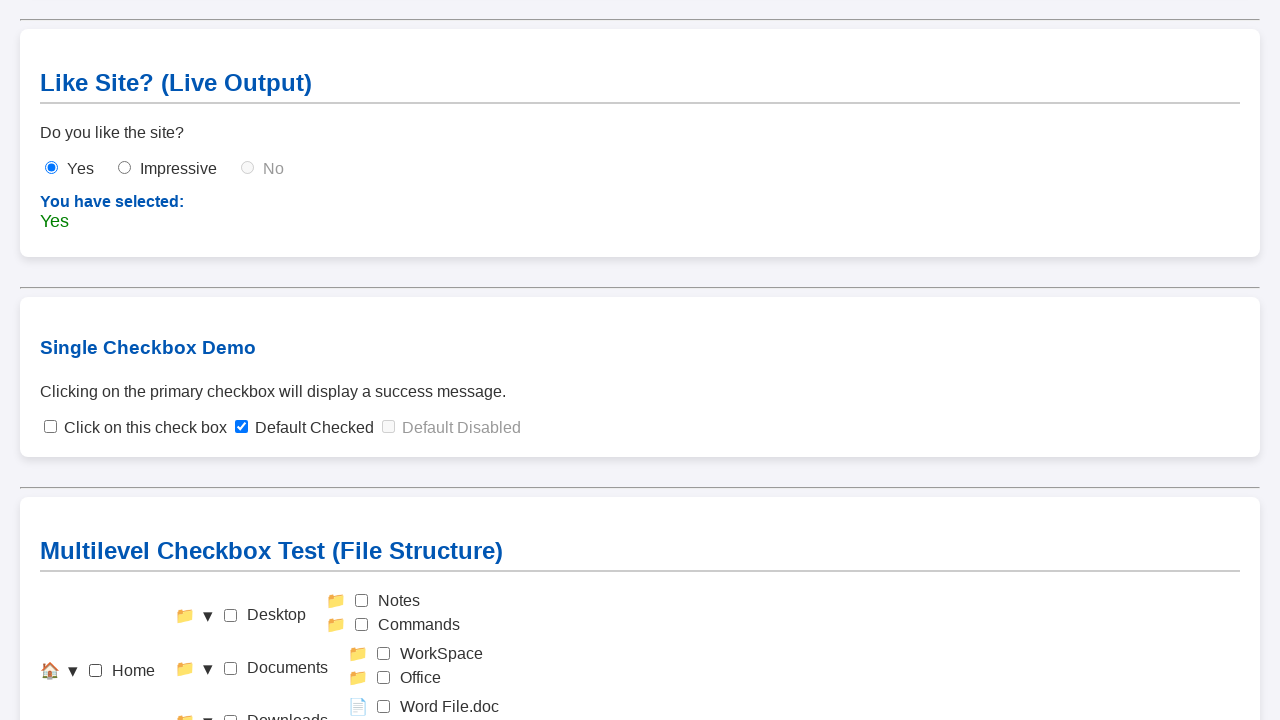

Clicked Level 3 checkbox: Office at (384, 678) on #check-office
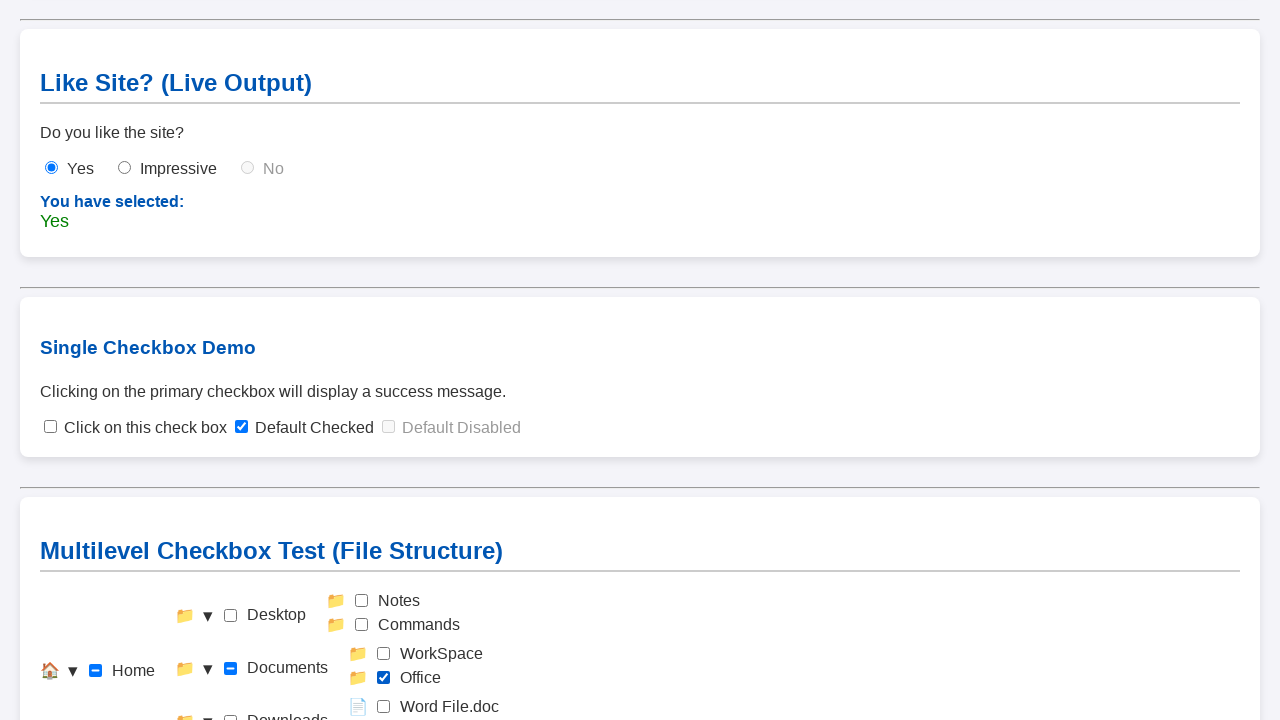

Verified output message loaded after selecting Office
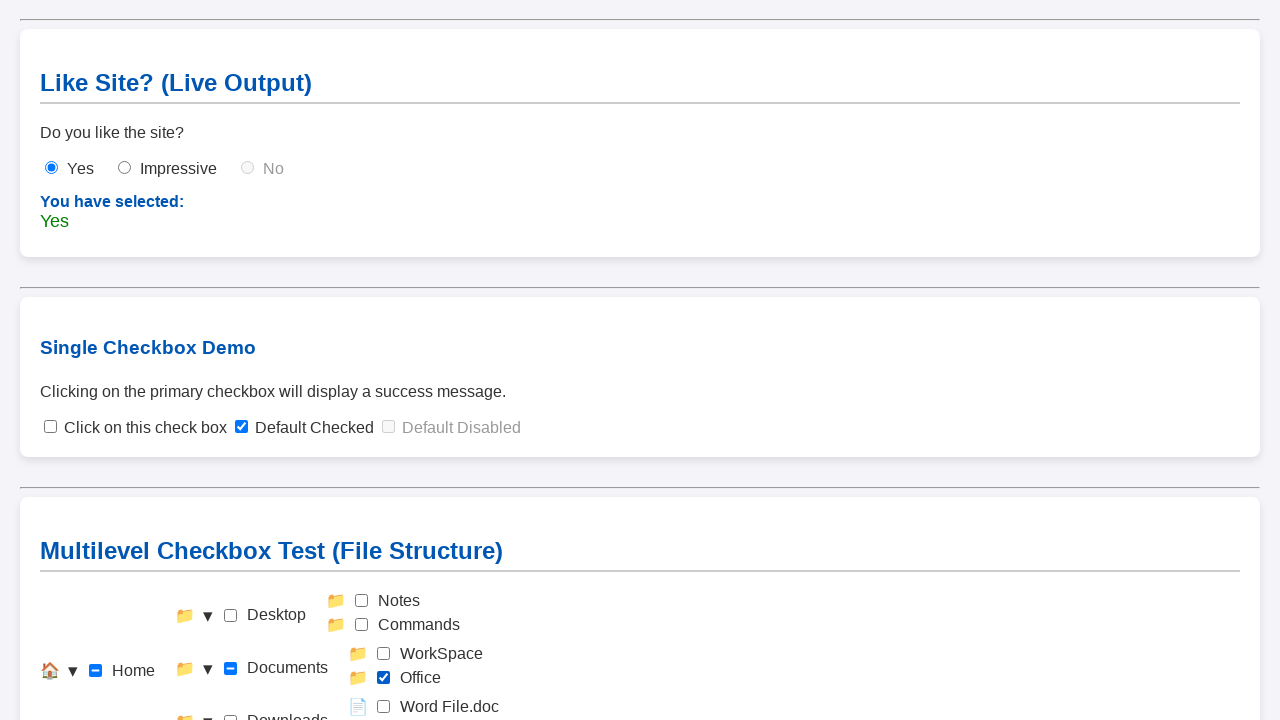

Clicked Home checkbox to prepare for testing Word File.doc at (96, 671) on #check-home
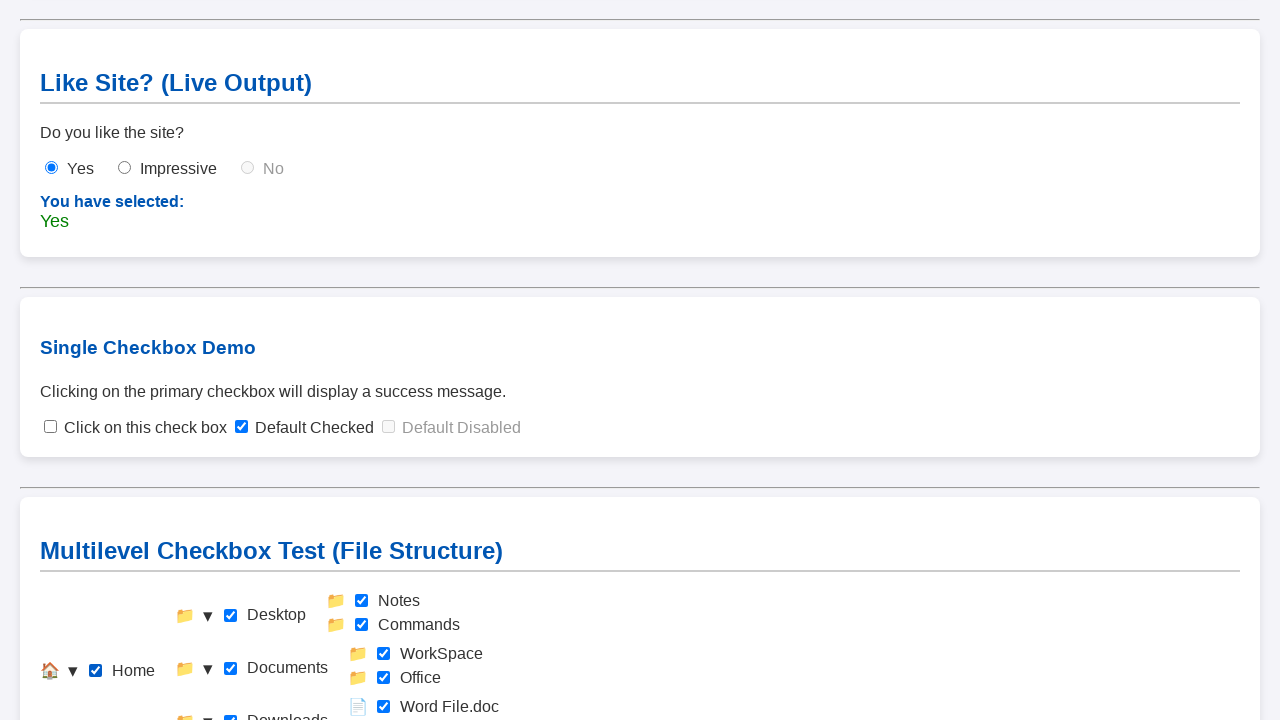

Clicked Home checkbox again to deselect all items before testing Word File.doc at (96, 671) on #check-home
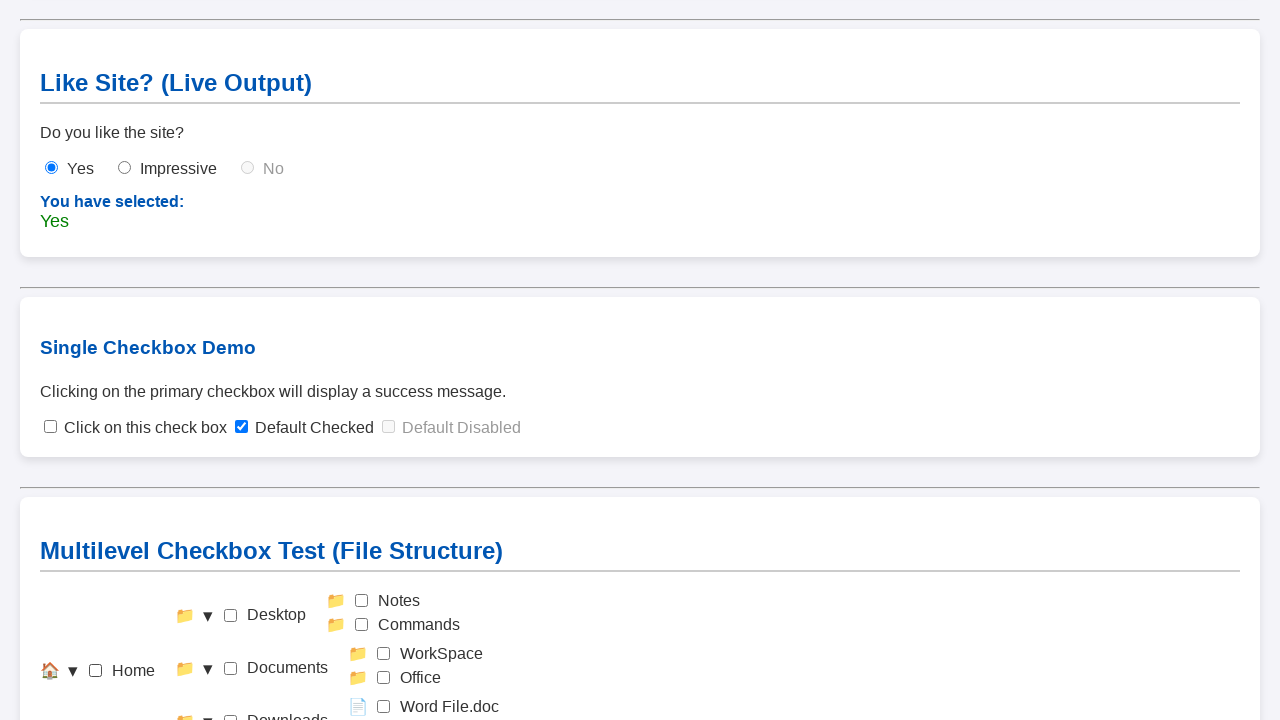

Clicked Level 3 checkbox: Word File.doc at (384, 707) on #check-wordfile
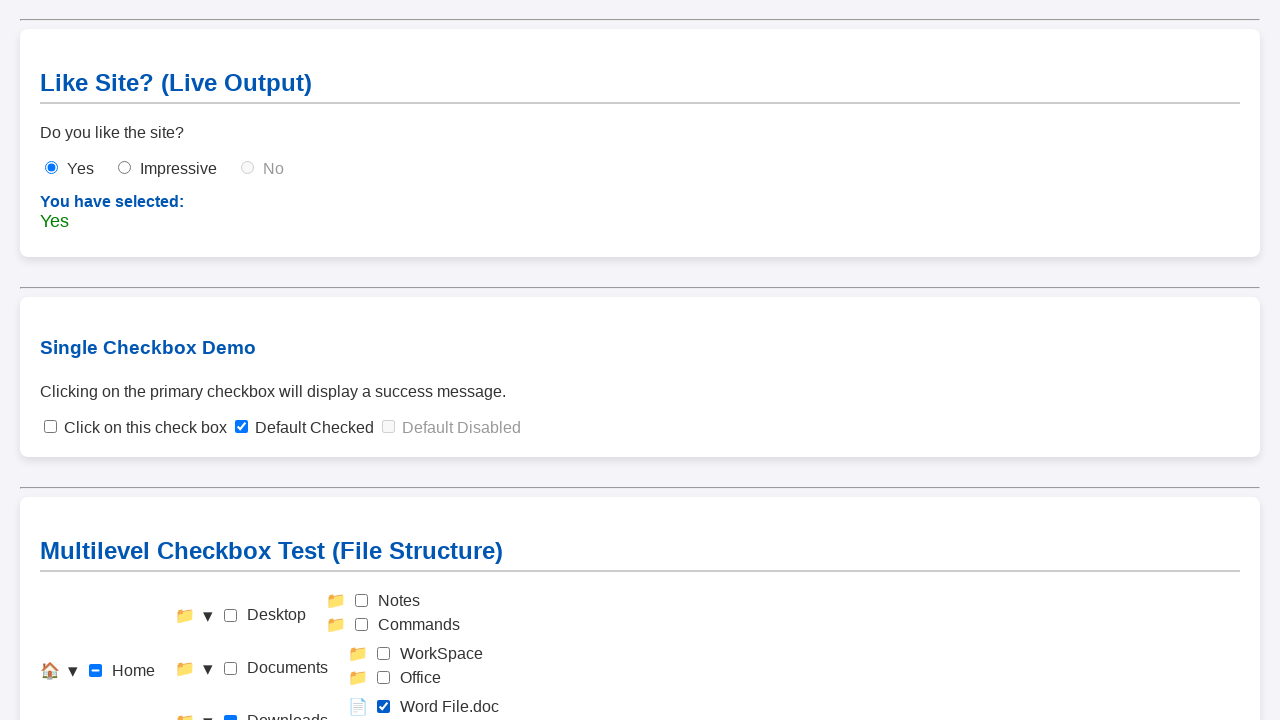

Verified output message loaded after selecting Word File.doc
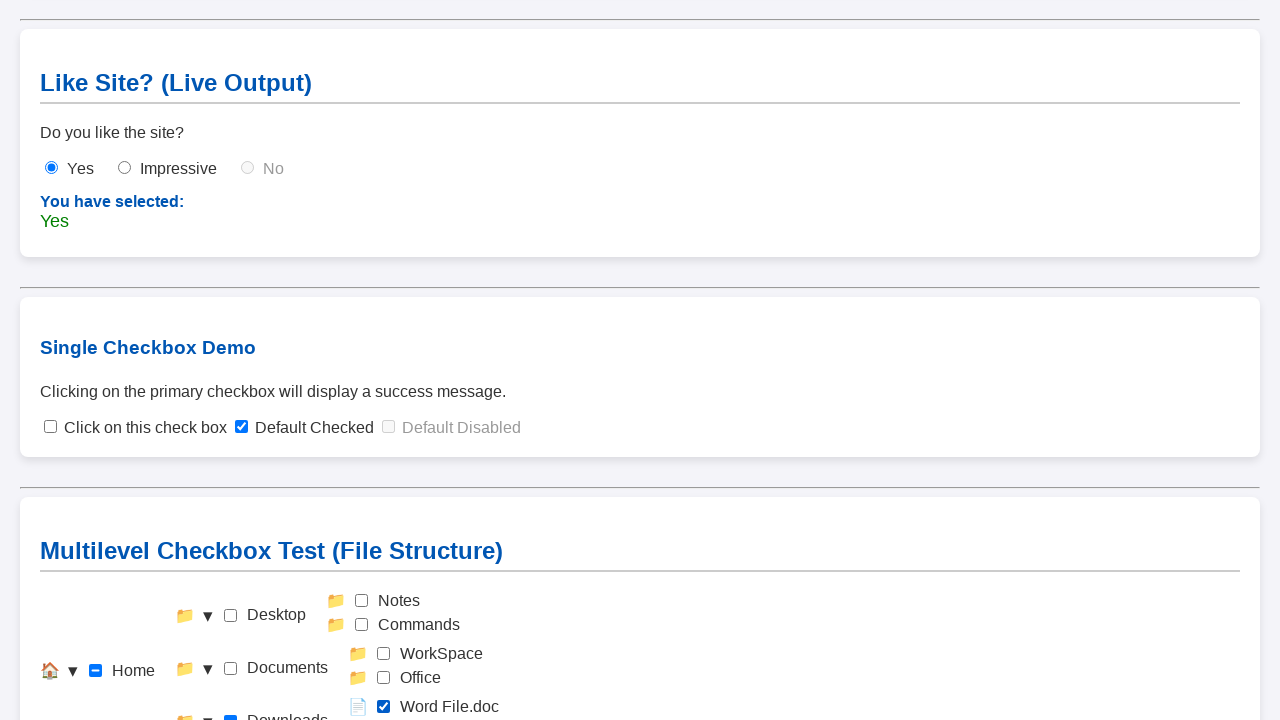

Clicked Home checkbox to prepare for testing Excel File.doc at (96, 671) on #check-home
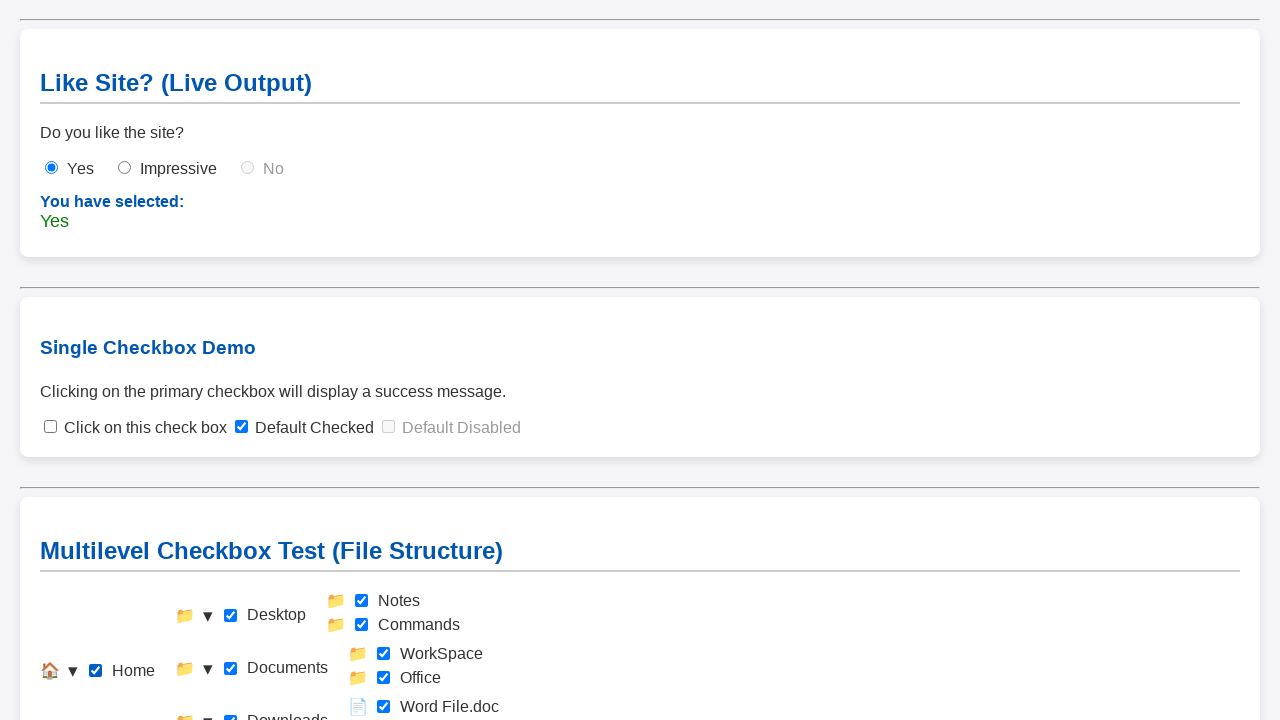

Clicked Home checkbox again to deselect all items before testing Excel File.doc at (96, 671) on #check-home
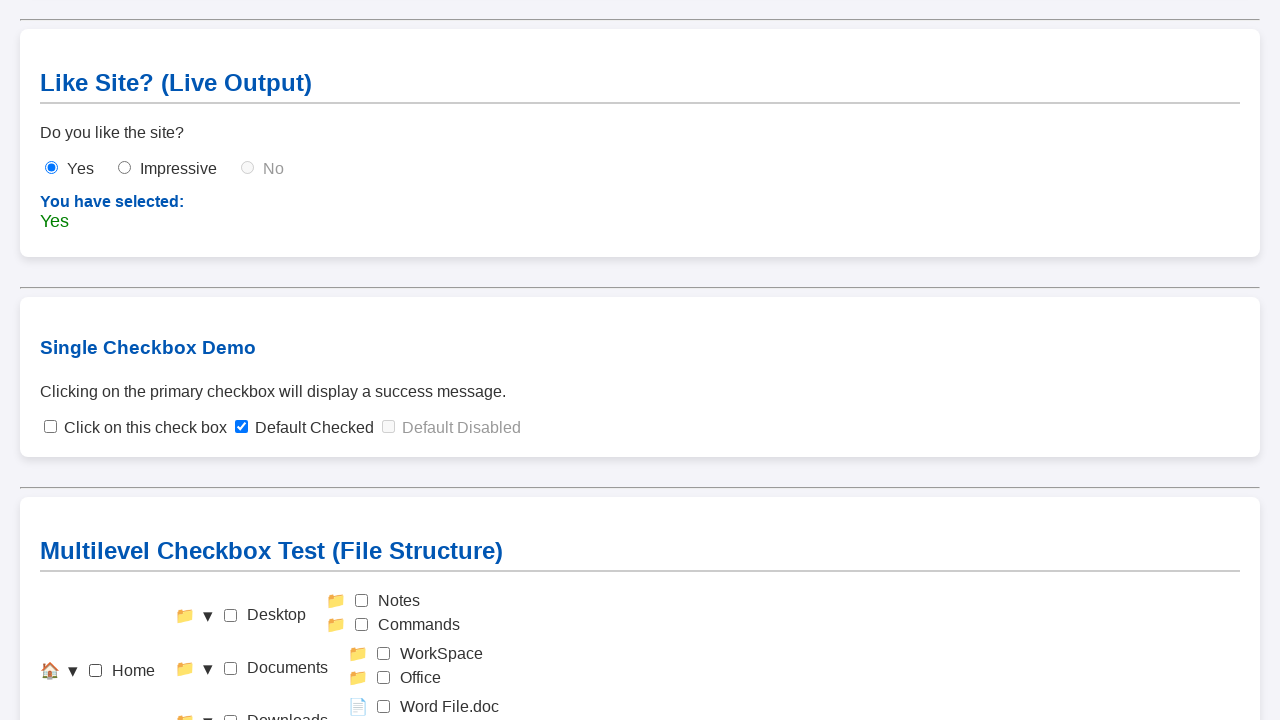

Clicked Level 3 checkbox: Excel File.doc at (384, 613) on #check-excelfile
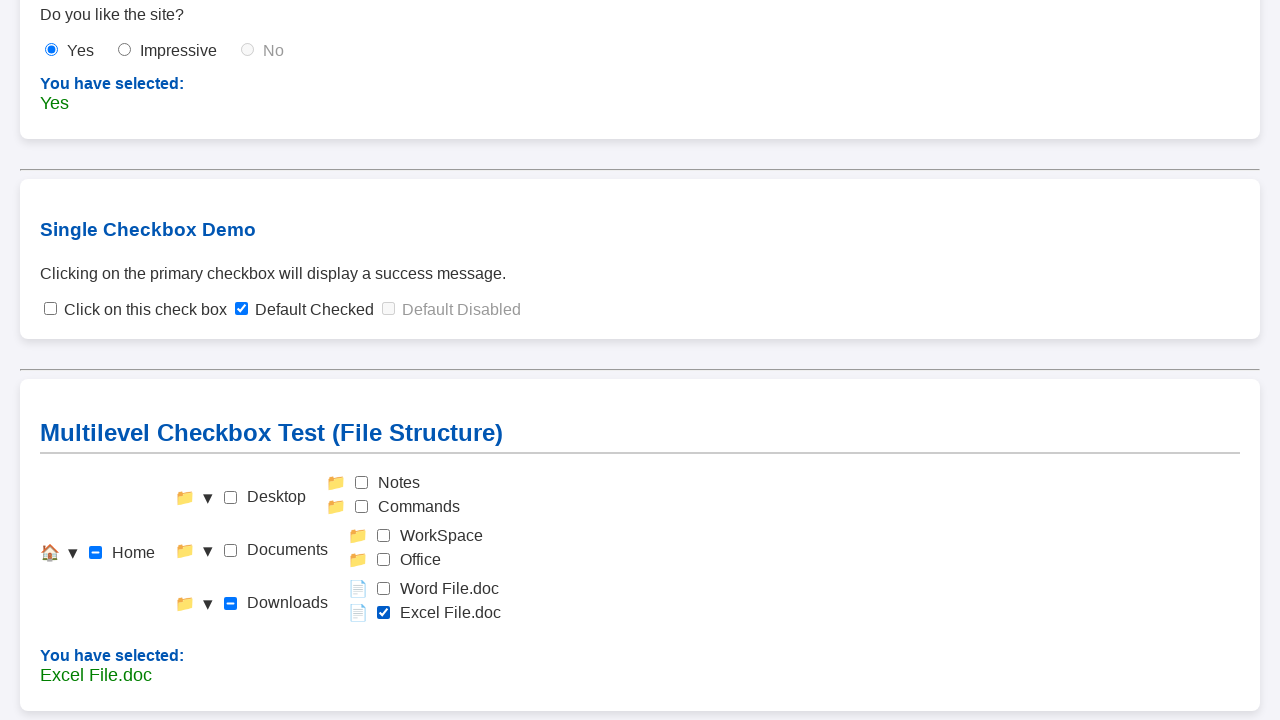

Verified output message loaded after selecting Excel File.doc
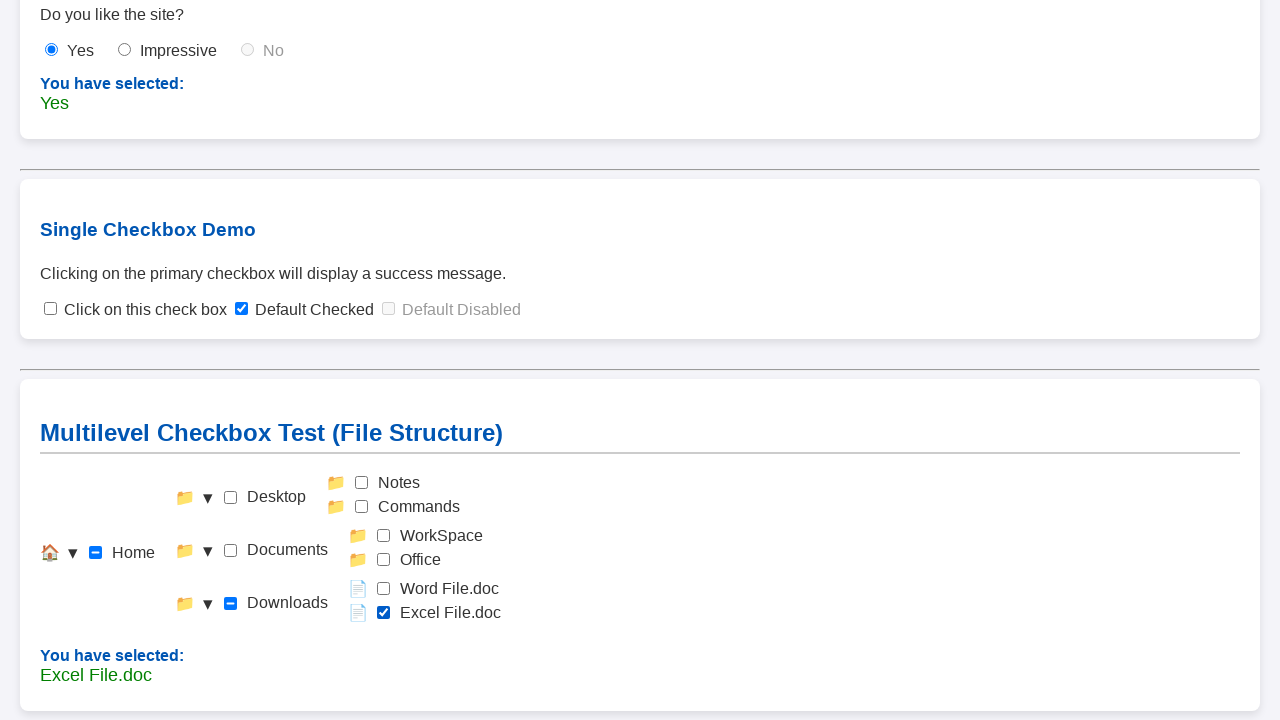

Completed Level 3 single selection isolation test for all target checkboxes
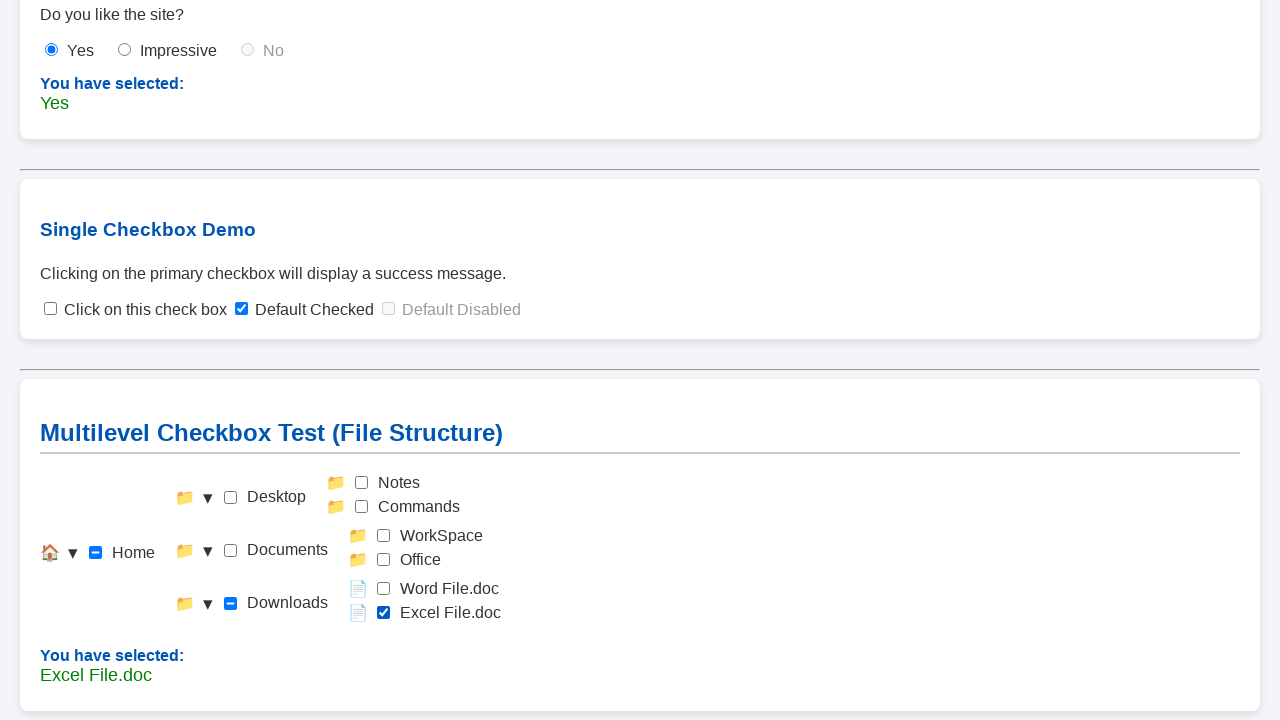

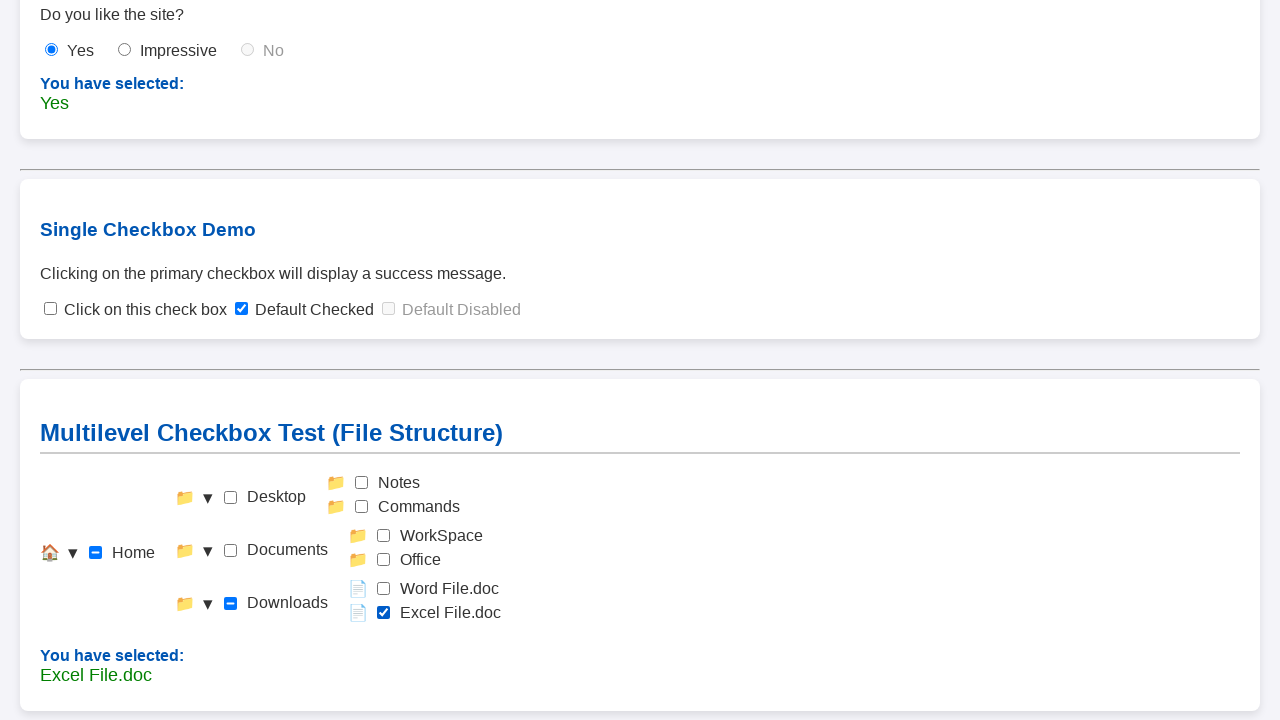